Tests frame switching functionality by entering a frame, clicking a button inside it, then returning to the main content and clicking another element

Starting URL: https://www.leafground.com/frame.xhtml

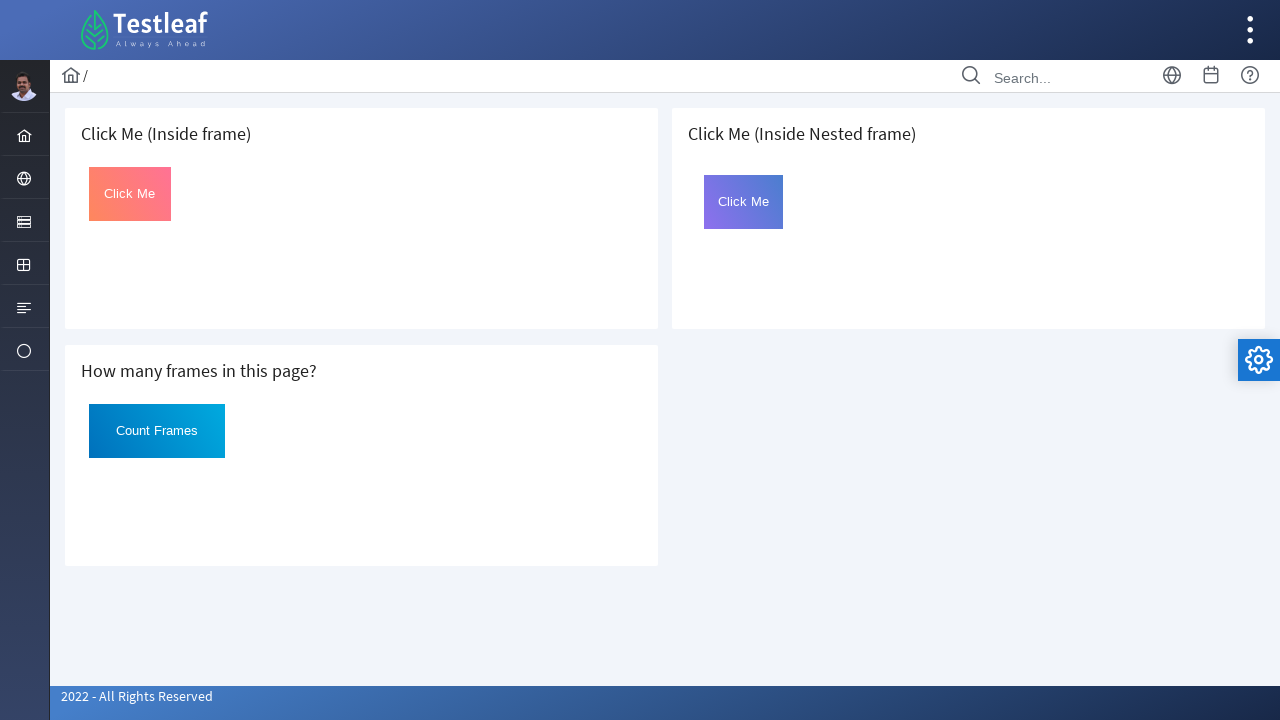

Located the first iframe on the page
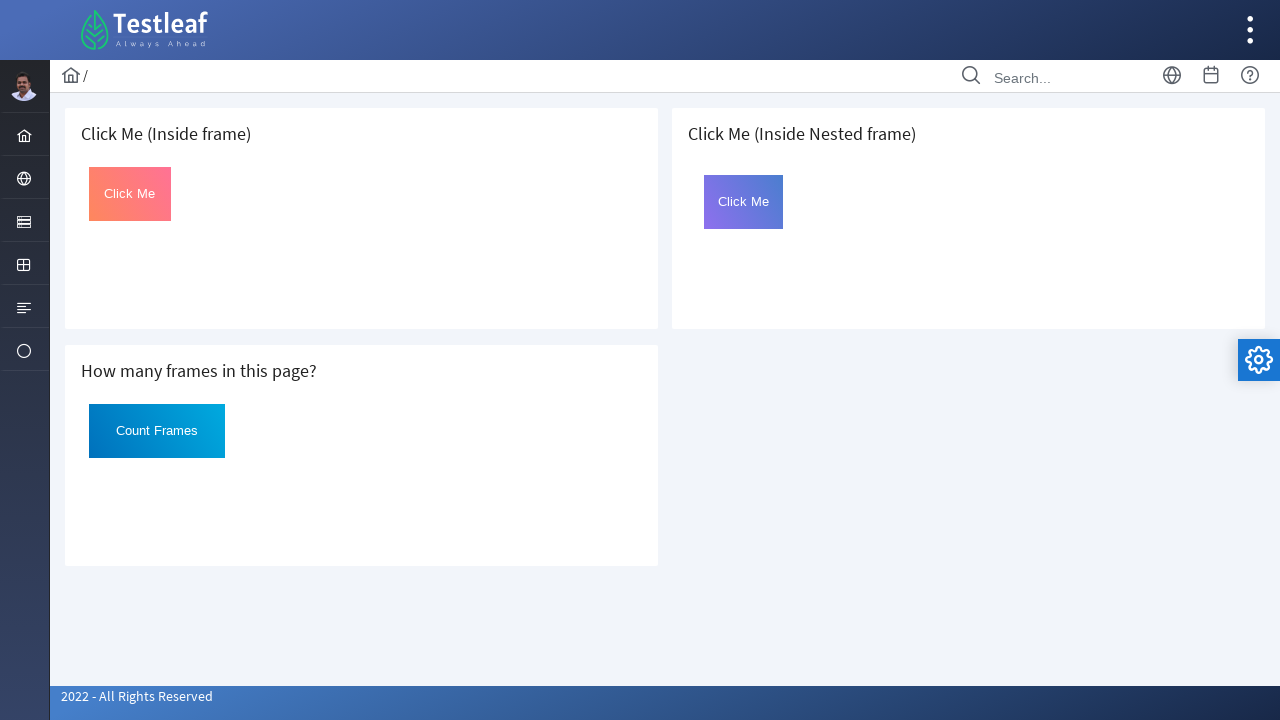

Clicked button inside the frame at (130, 194) on iframe >> nth=0 >> internal:control=enter-frame >> #Click
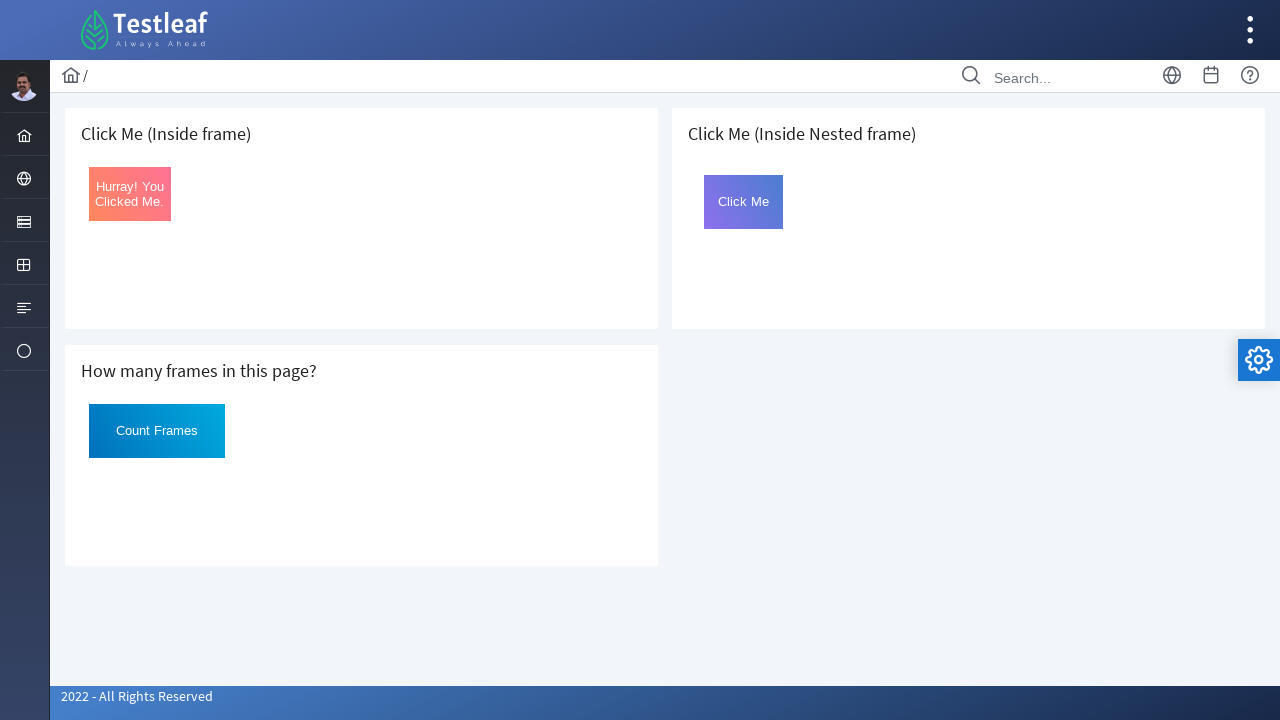

Clicked globe icon element in main content at (24, 179) on i.pi.pi-globe.layout-menuitem-icon
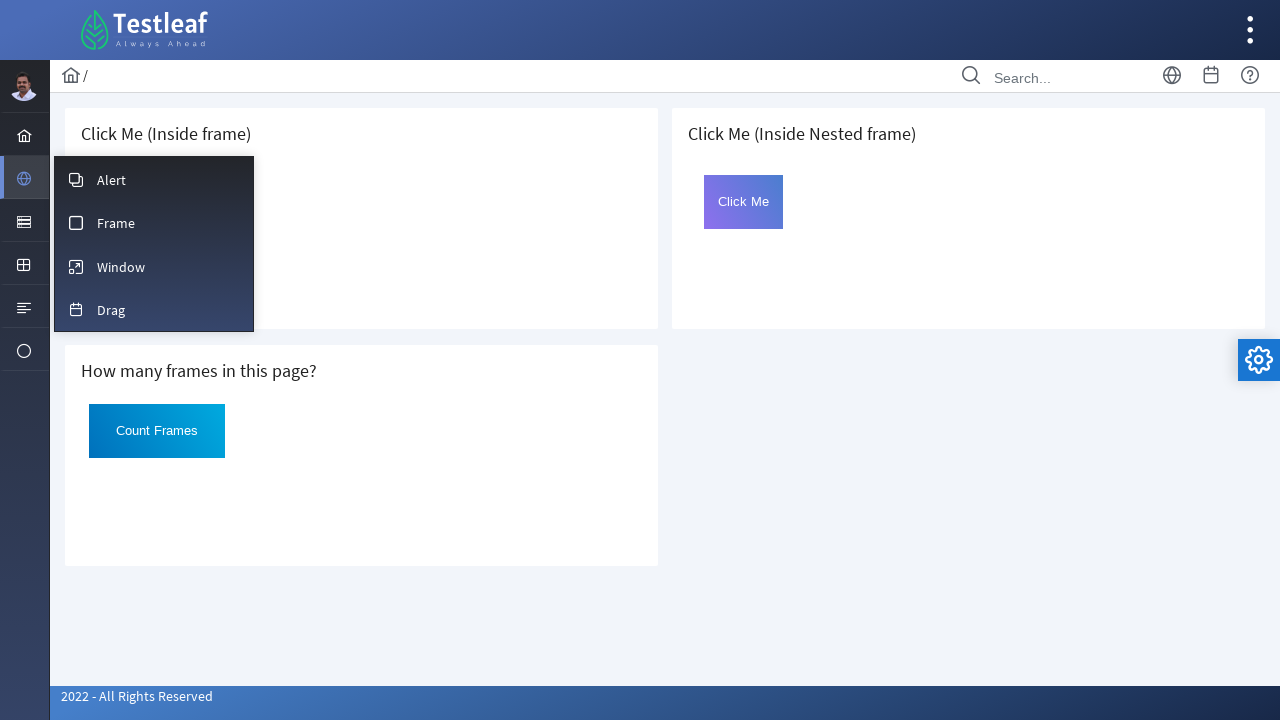

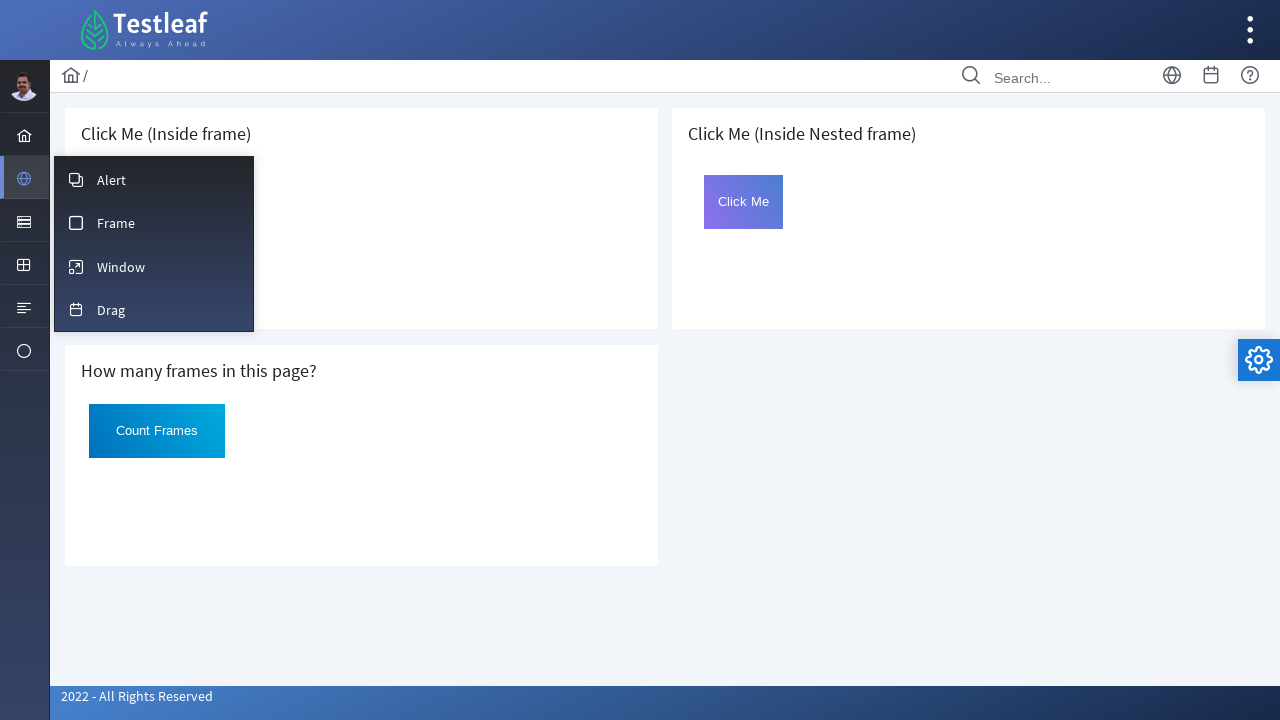